Tests the show/hide textbox functionality on a practice automation page by checking if a textbox is displayed and then either entering text directly or clicking the show button first before entering text.

Starting URL: https://rahulshettyacademy.com/AutomationPractice/

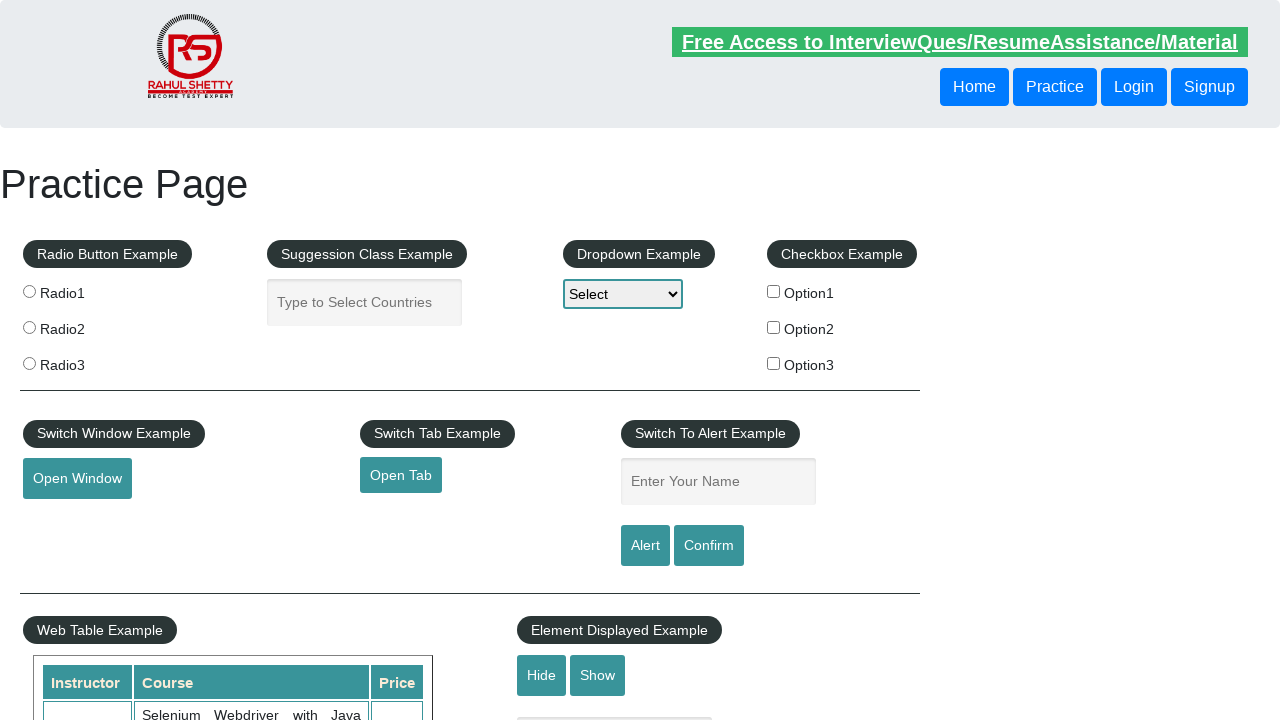

Waited for hide-textbox element to load
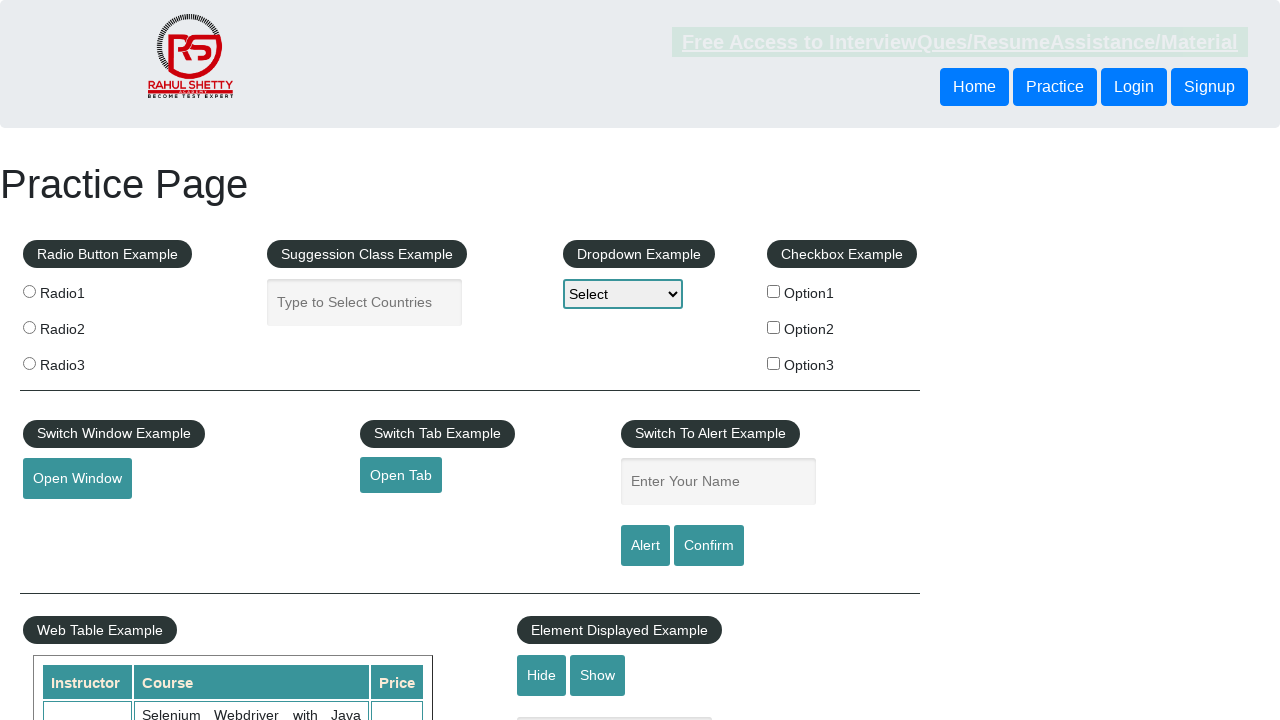

Located the displayed-text textbox element
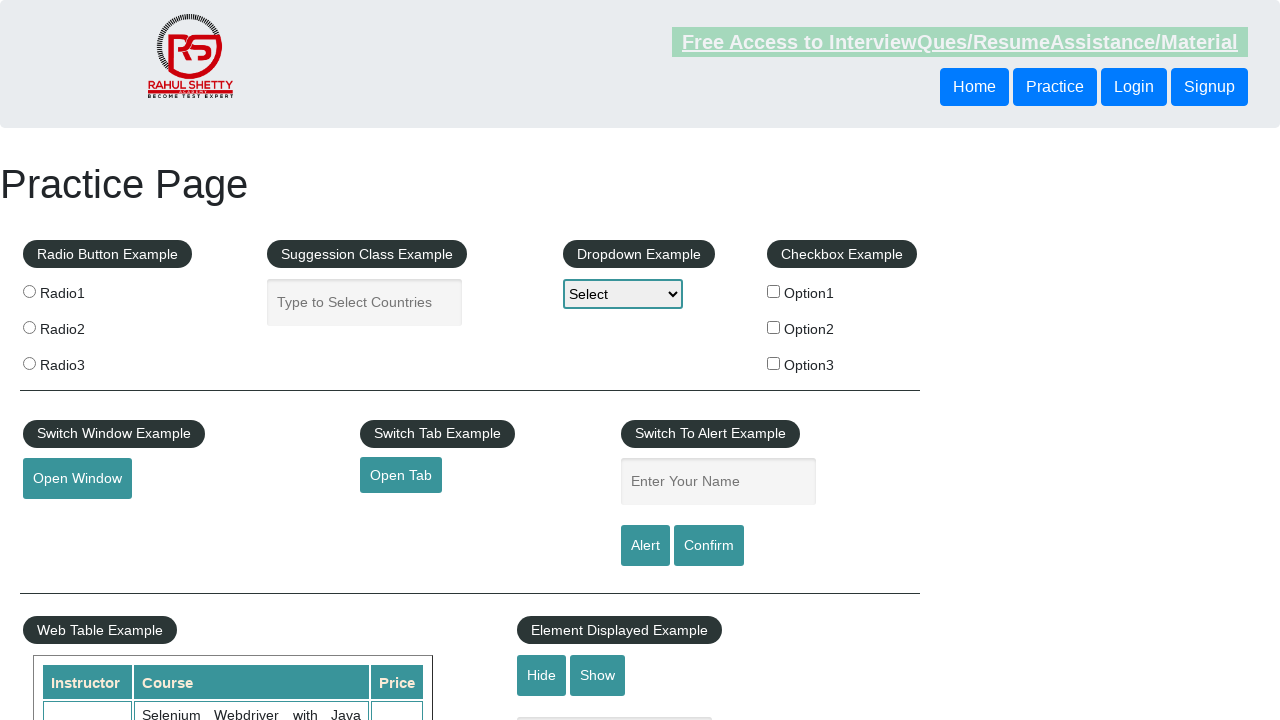

Textbox is displayed - textbox visibility confirmed
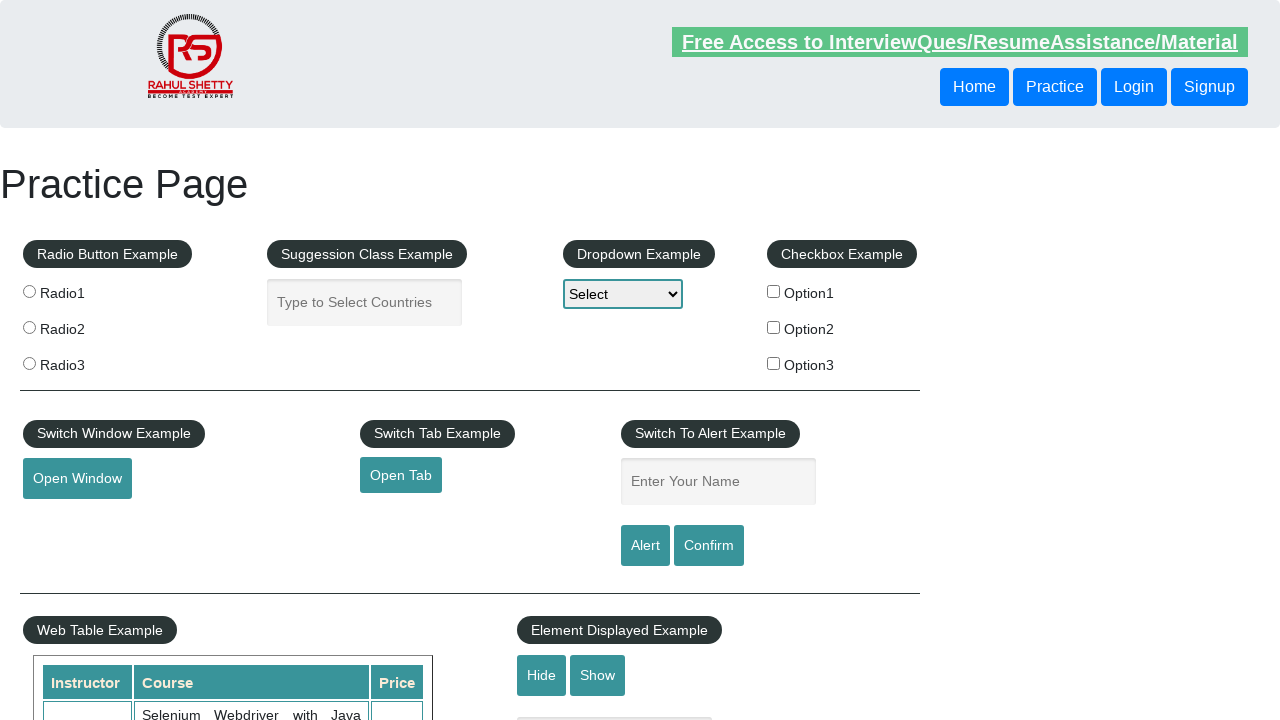

Filled textbox with 'Advika' without clicking show button on #displayed-text
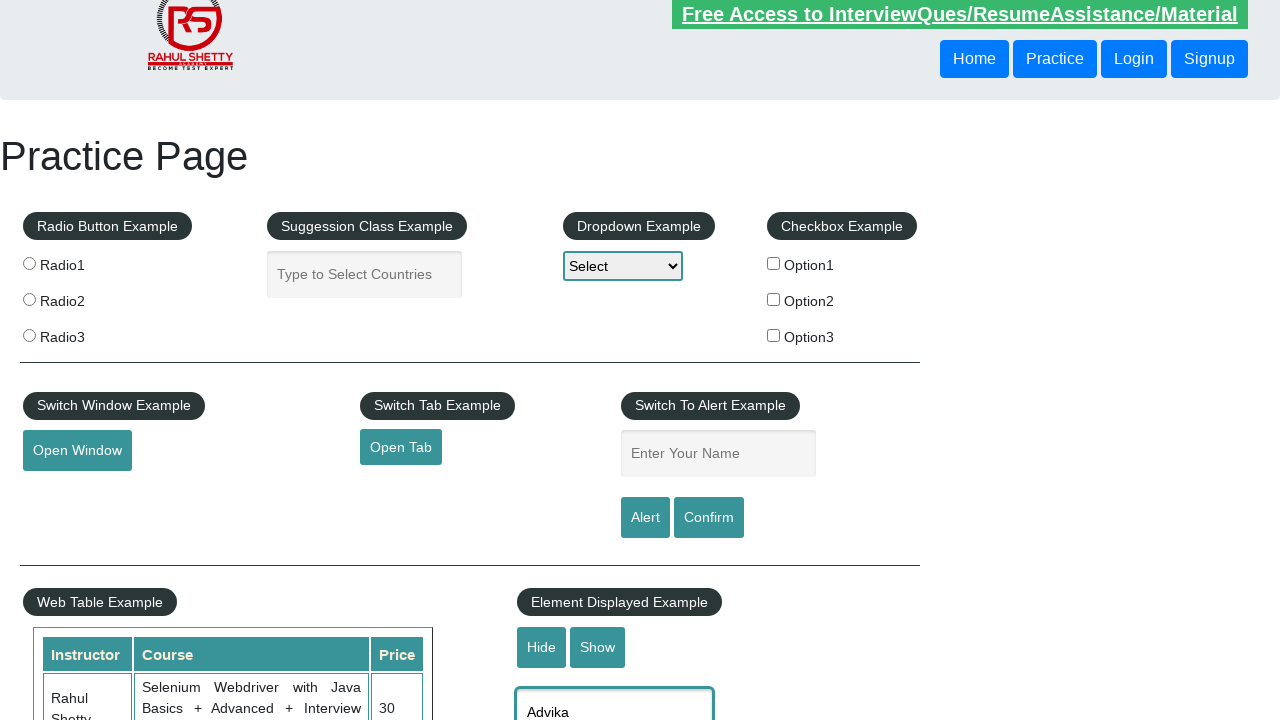

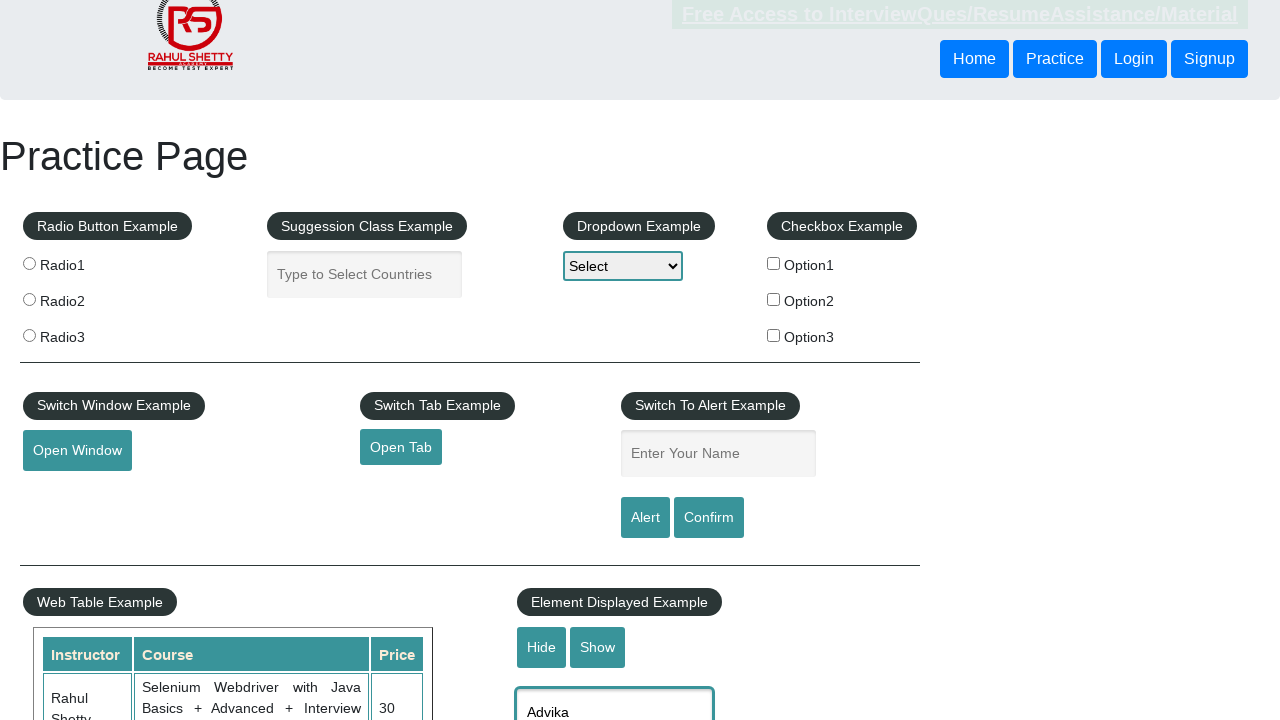